Tests double-click functionality by performing a double-click action on a button element

Starting URL: https://qa-practice.netlify.app/double-click

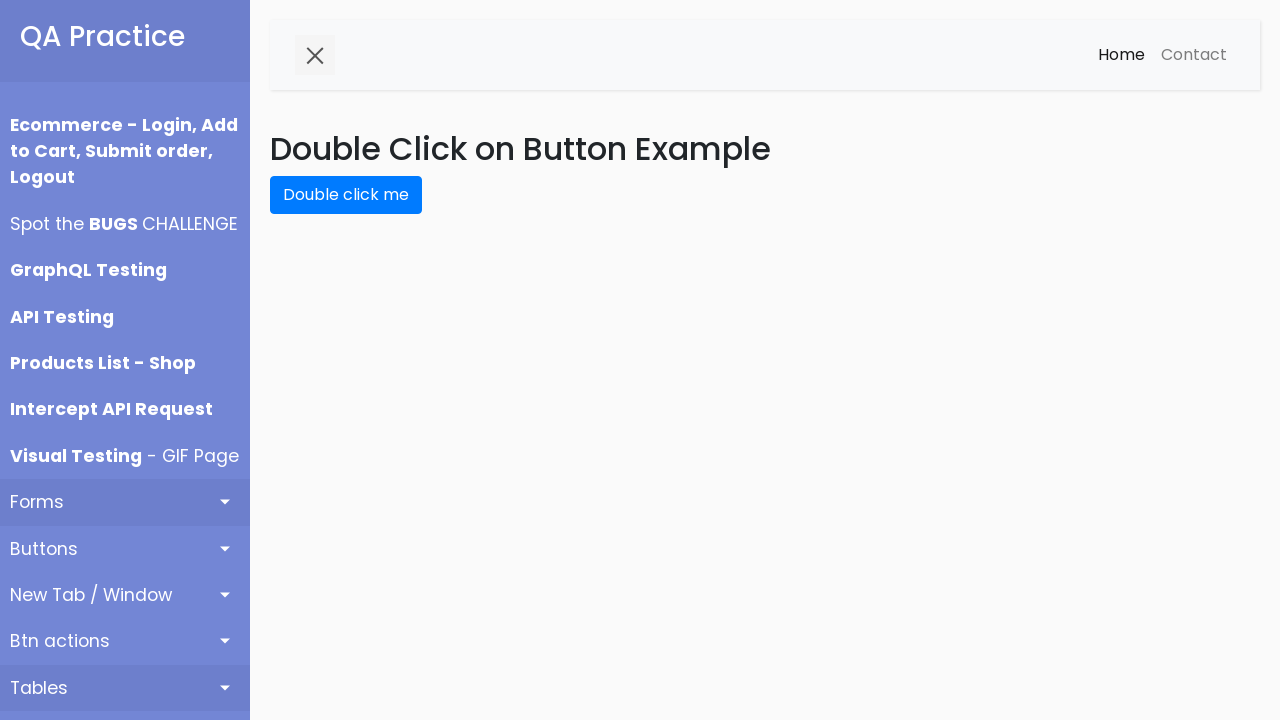

Located the double-click button element
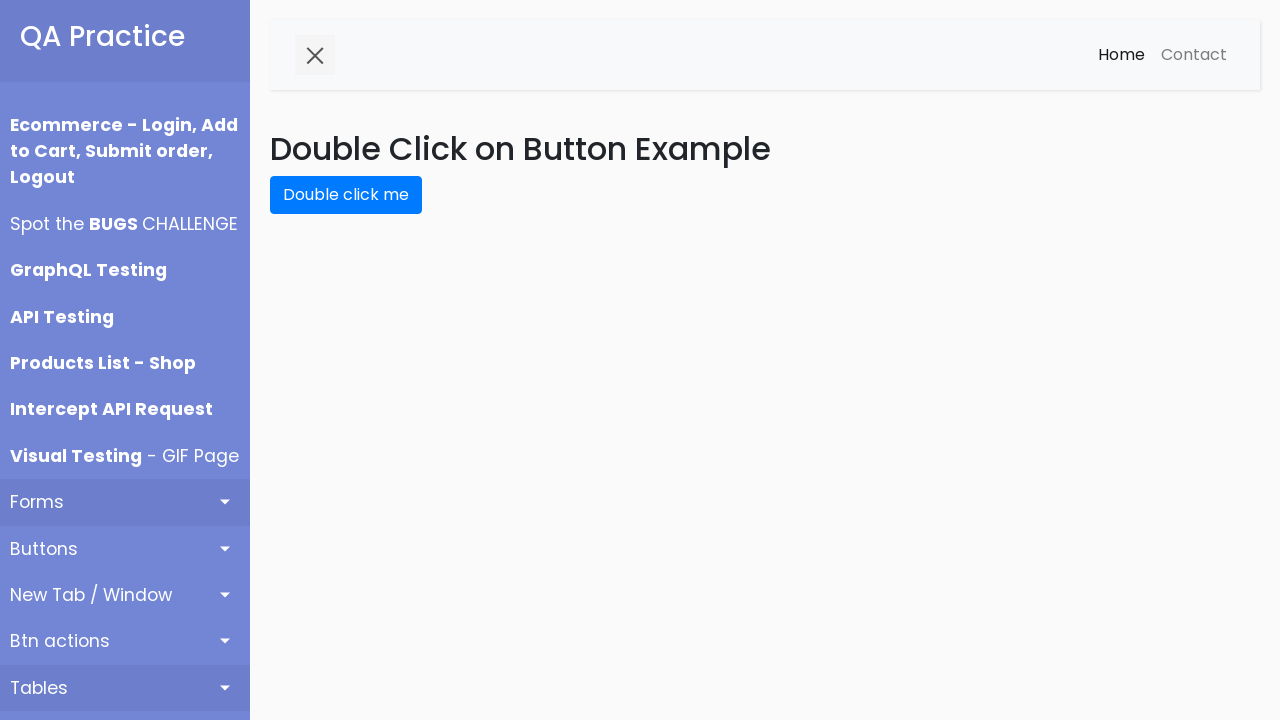

Performed double-click action on the button at (346, 195) on #double-click-btn
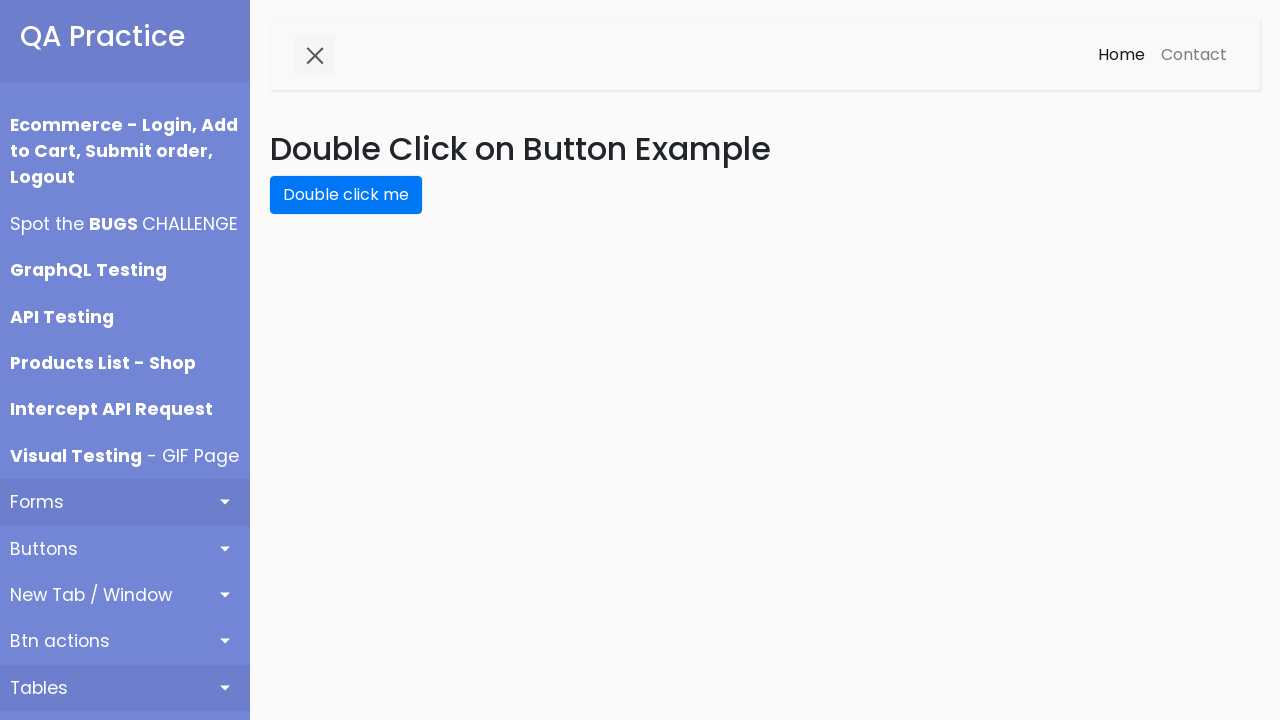

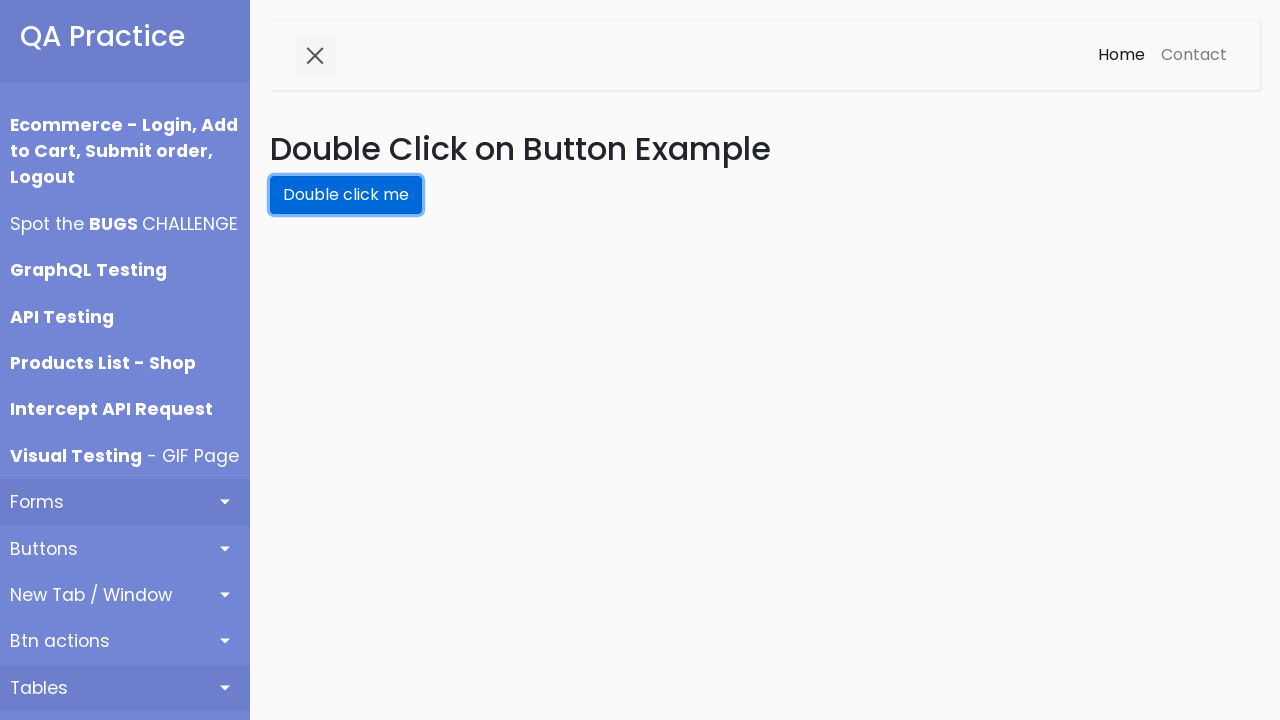